Tests date picker functionality by clicking to open the calendar, selecting a date, and then directly entering a date in the input field

Starting URL: https://jqueryui.com/resources/demos/datepicker/default.html

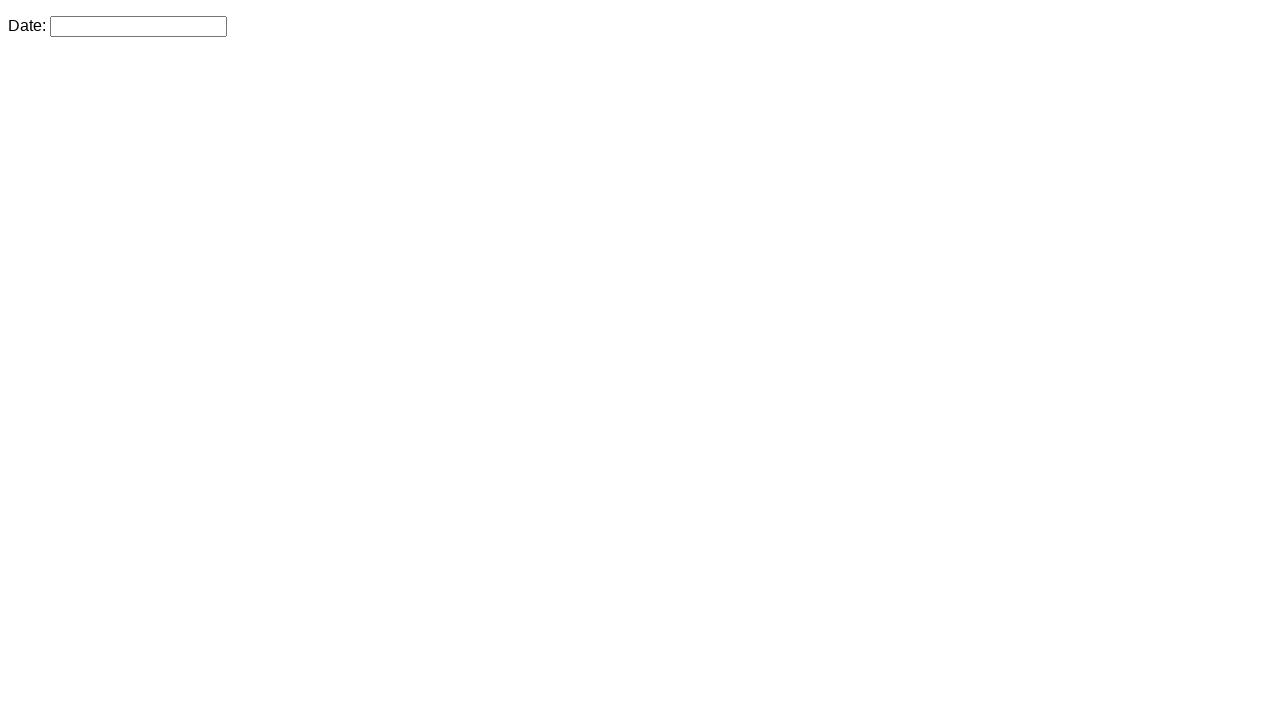

Clicked date picker input to open calendar at (138, 26) on #datepicker
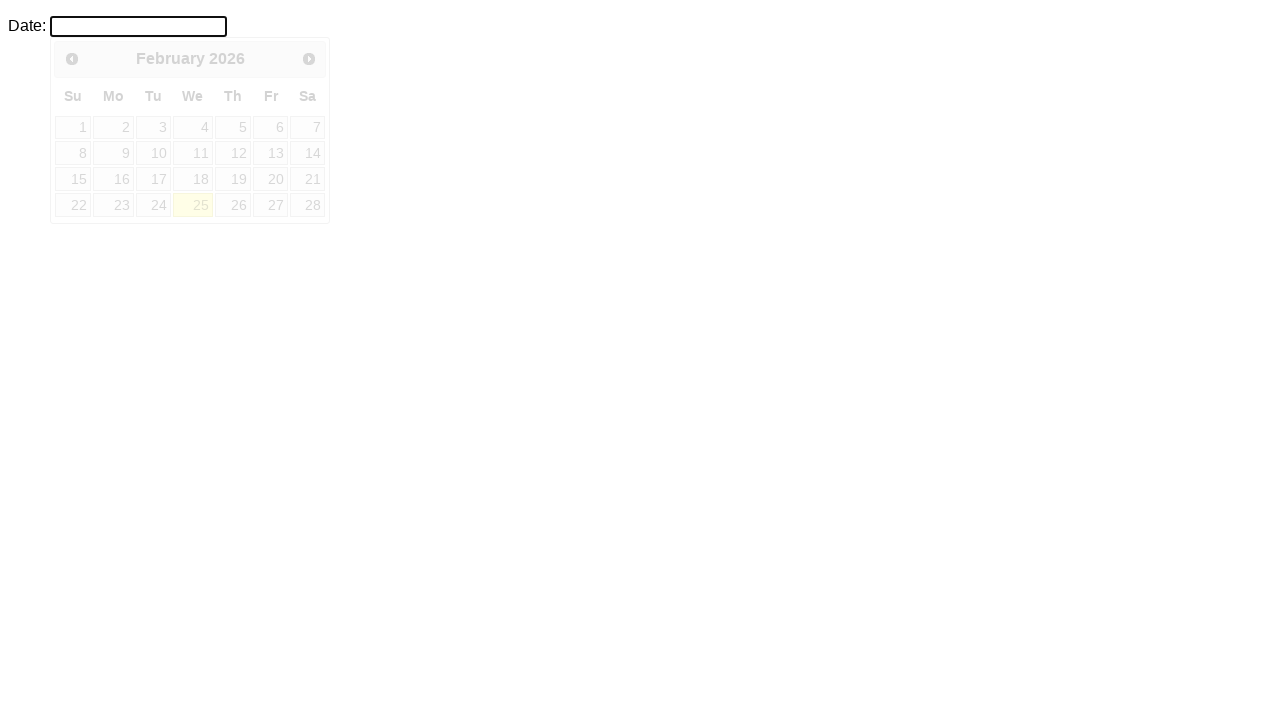

Calendar widget became visible
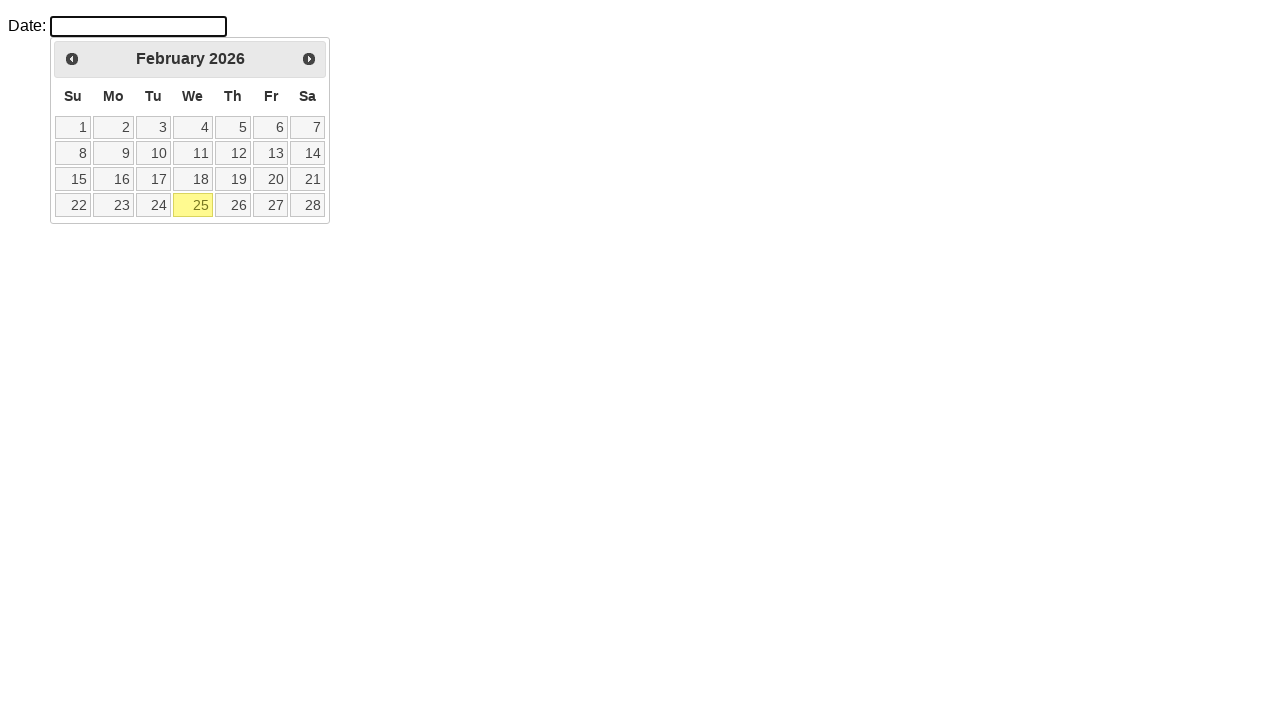

Selected date 21 from the calendar at (308, 179) on xpath=//a[contains(.,'21')]
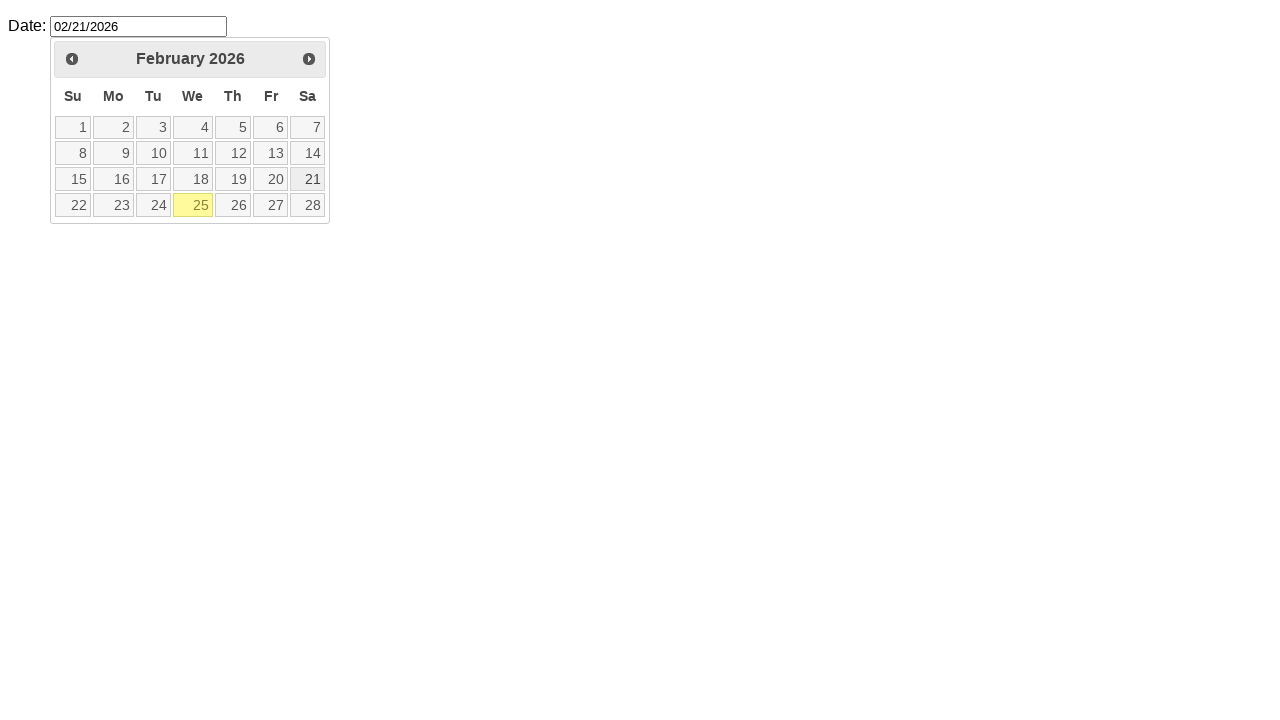

Triple-clicked date picker input to select all text at (138, 26) on #datepicker
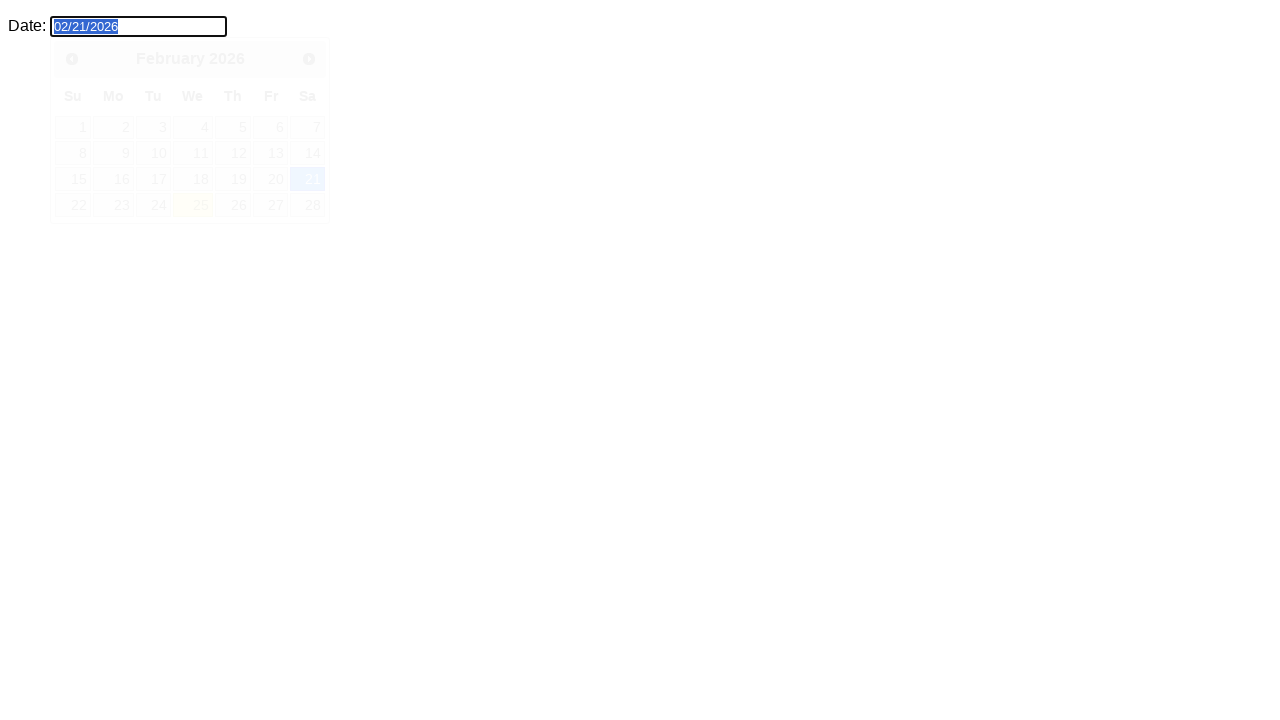

Pressed Delete to clear the selected text
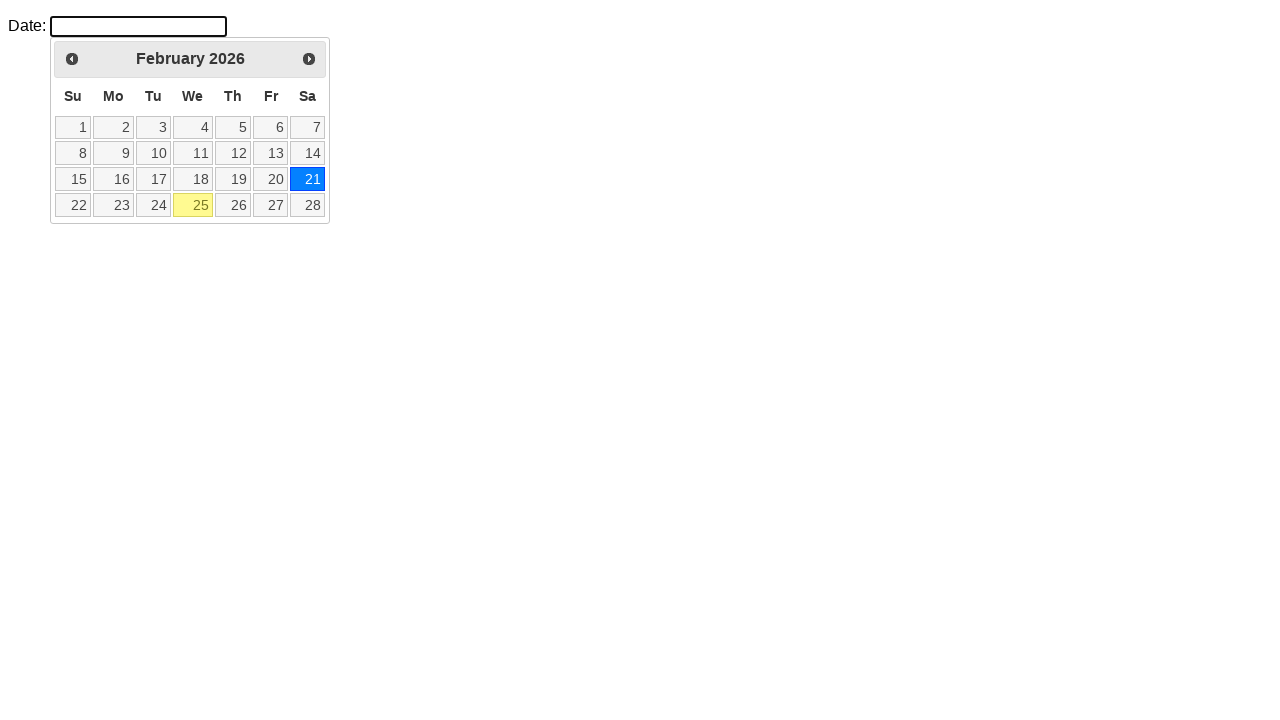

Entered date '03/14/2024' directly into the date picker field on #datepicker
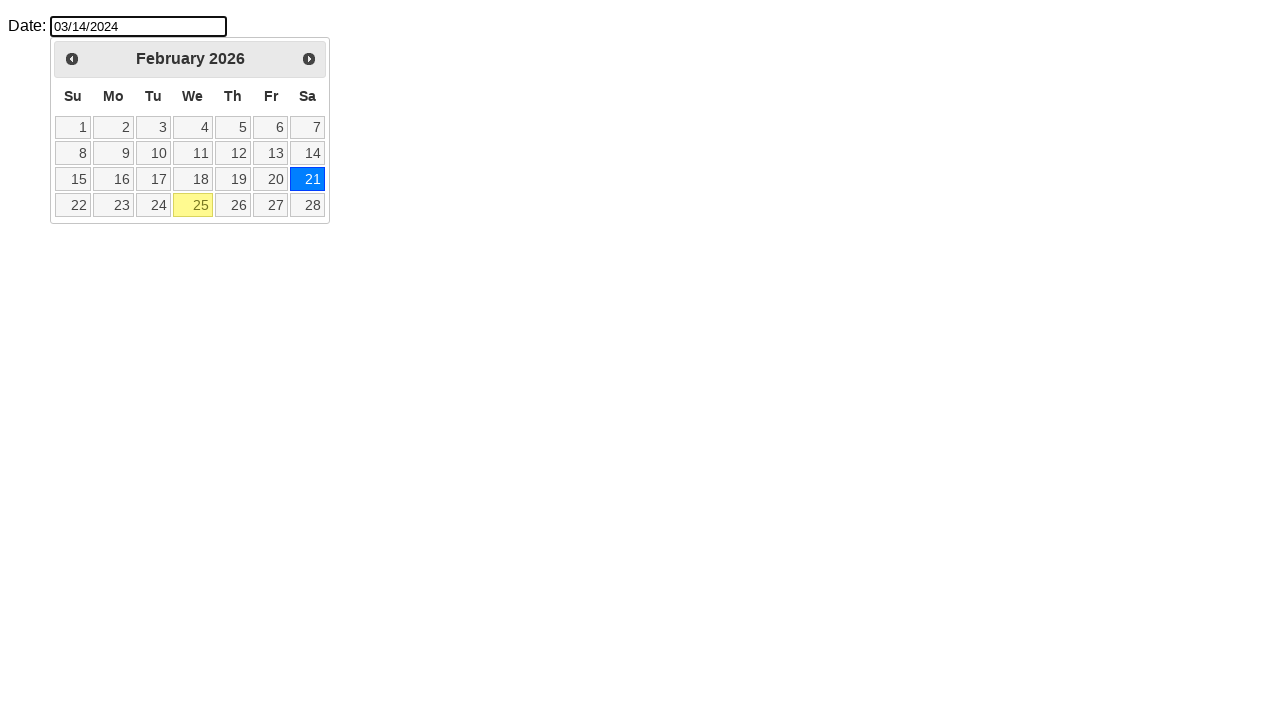

Pressed Escape to close the date picker
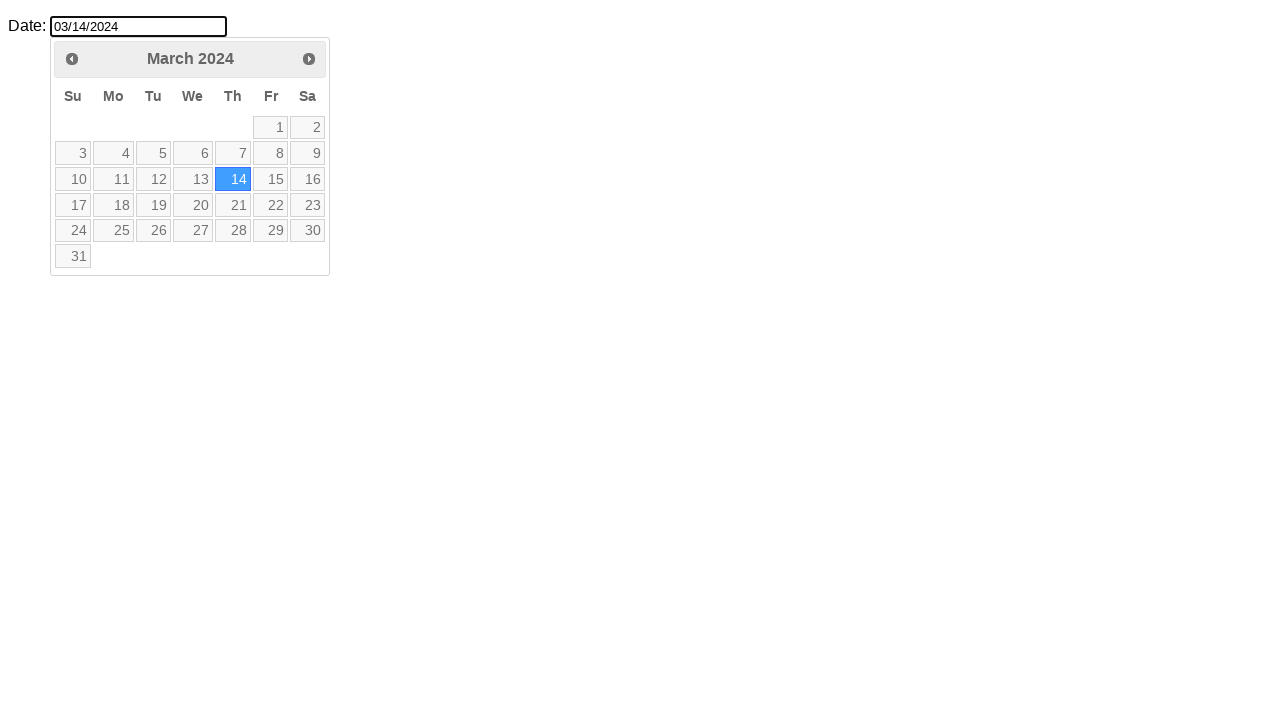

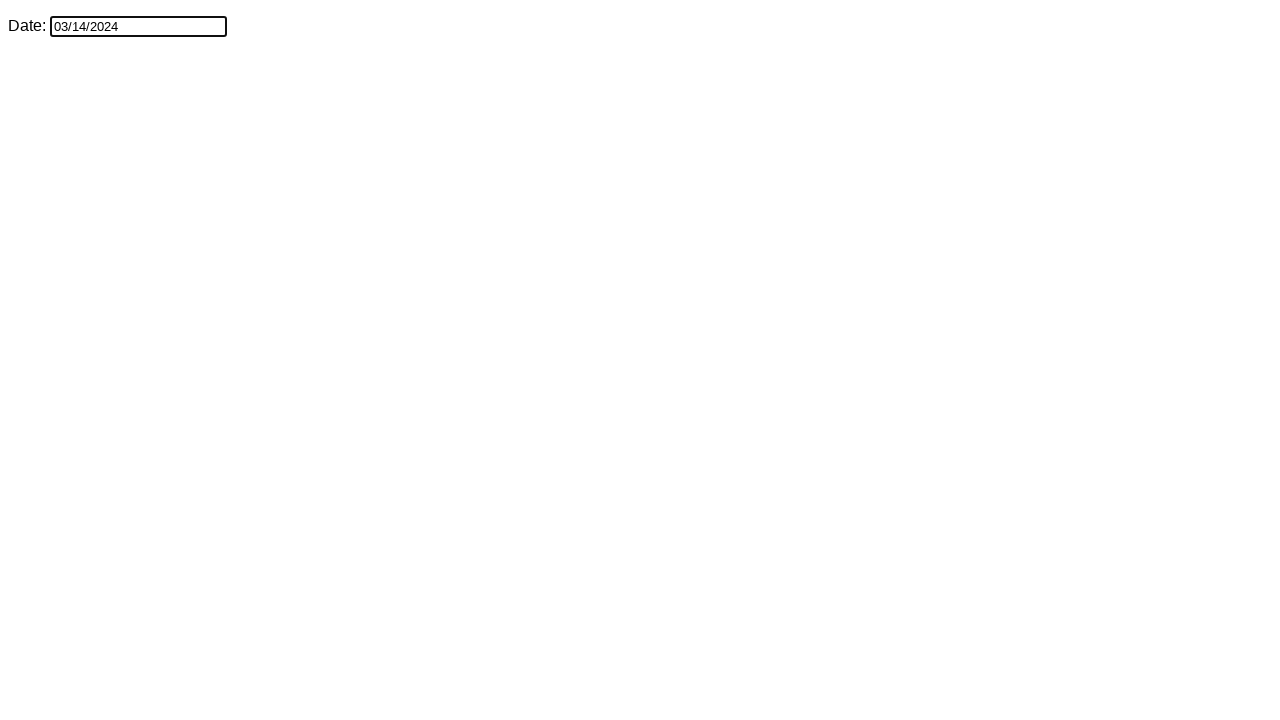